Tests the epub2go conversion service by entering a book URL into the input field and clicking the download/convert button

Starting URL: http://www.epub2go.eu

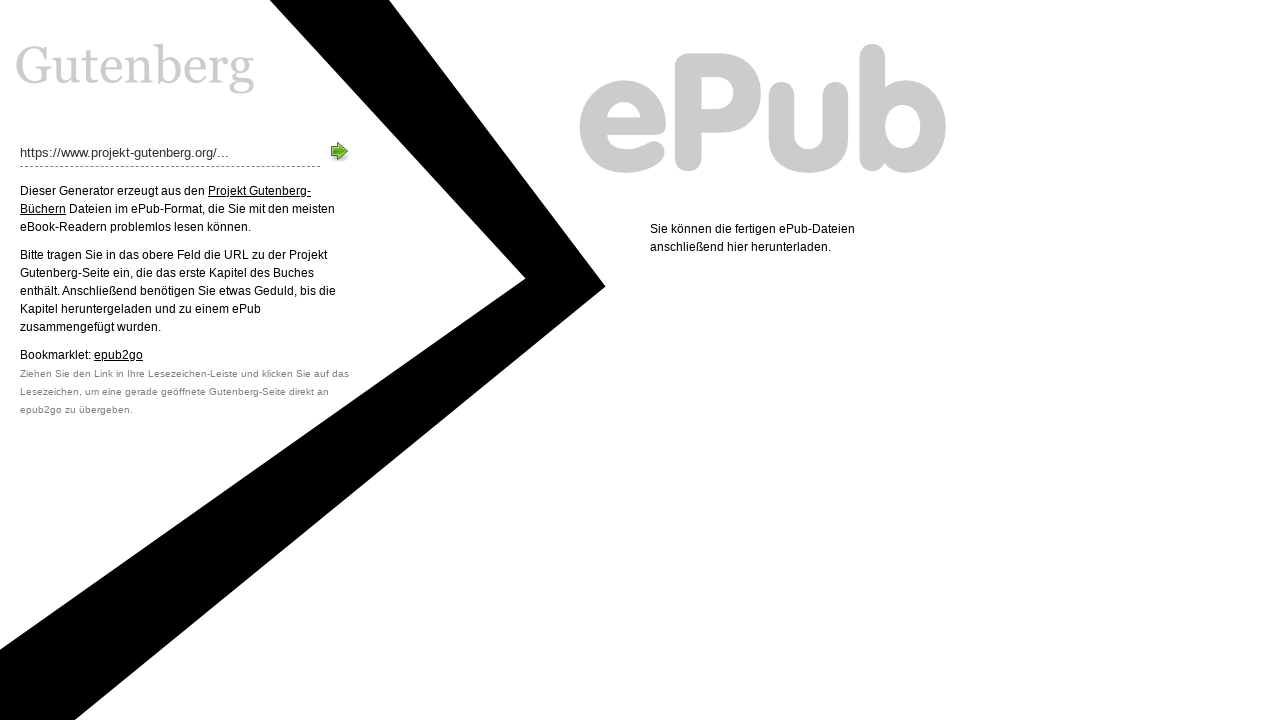

Filled URL input field with book link from Projekt Gutenberg on #spiegelURL
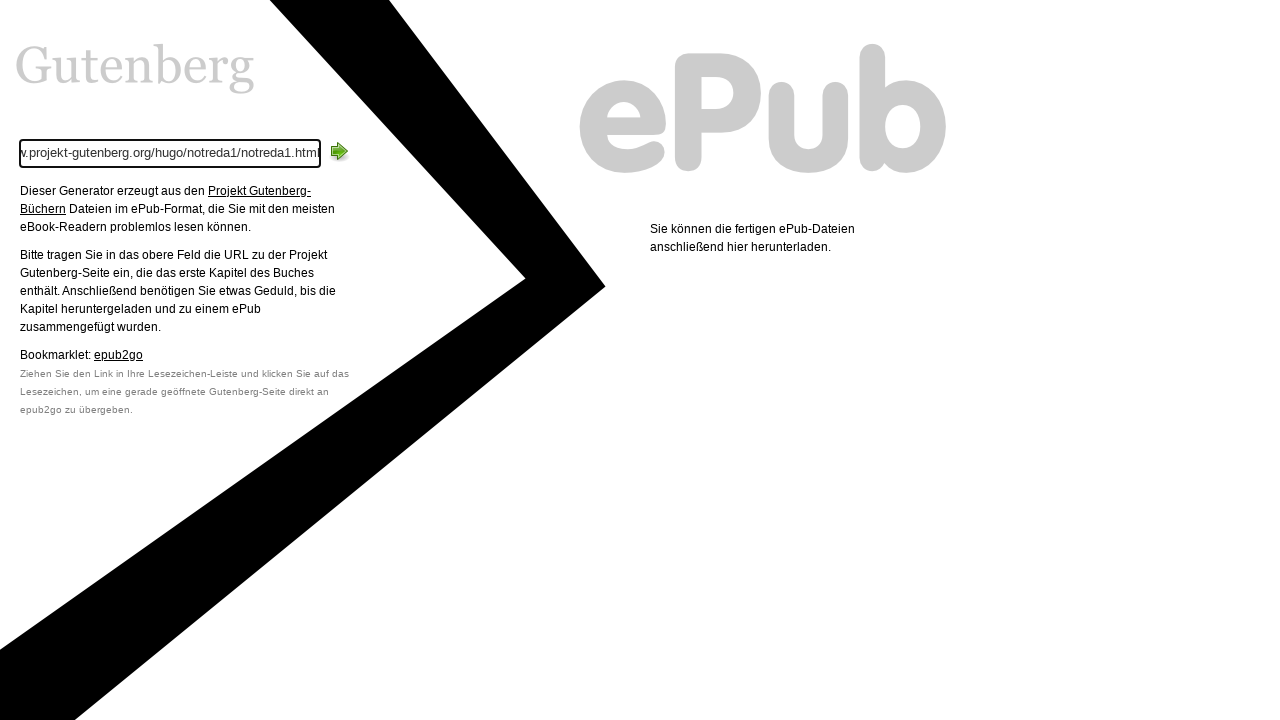

Pressed Enter to submit the conversion form on #spiegelURL
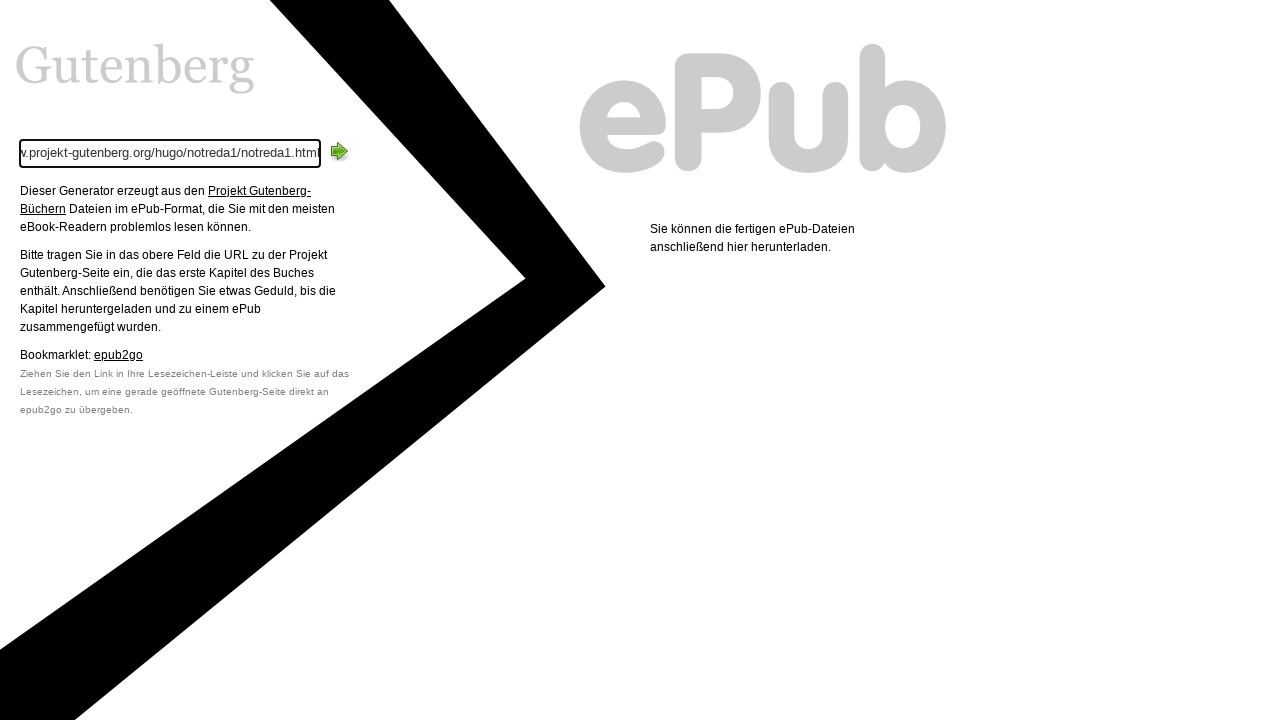

Download link appeared after form submission
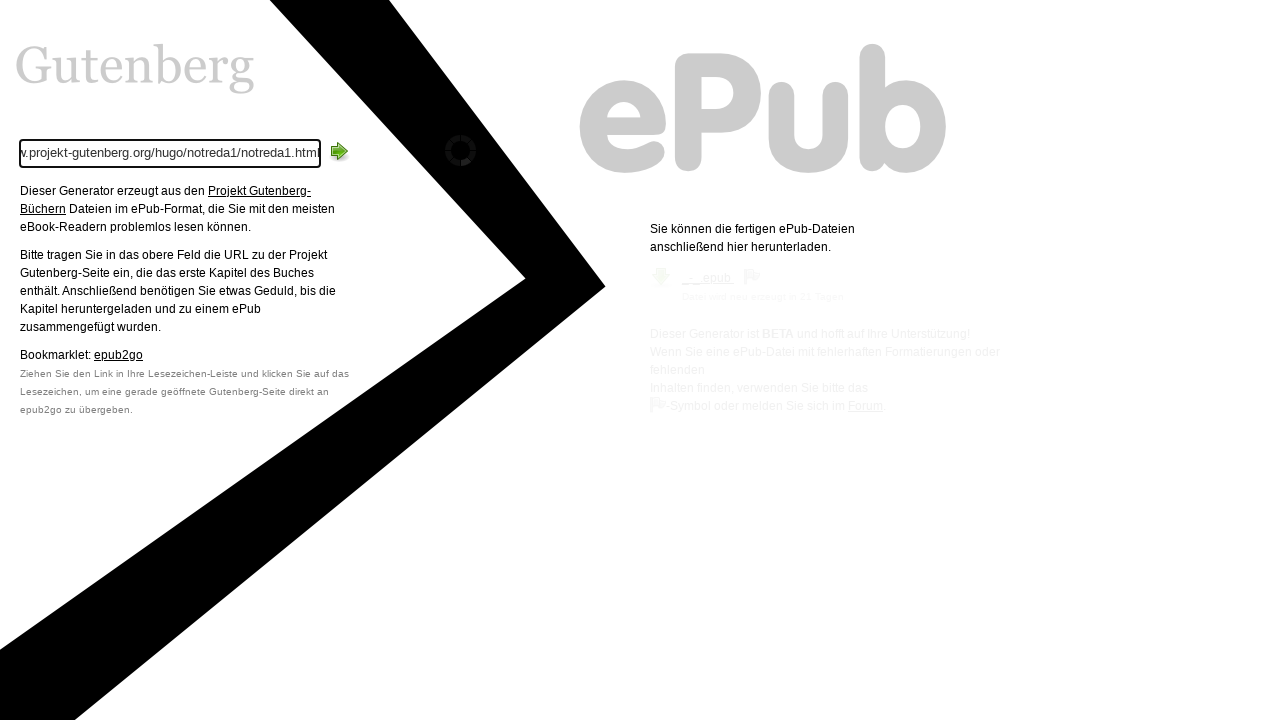

Clicked the EPUB download link at (661, 277) on xpath=/html/body/div/div[2]/div[1]/div/a
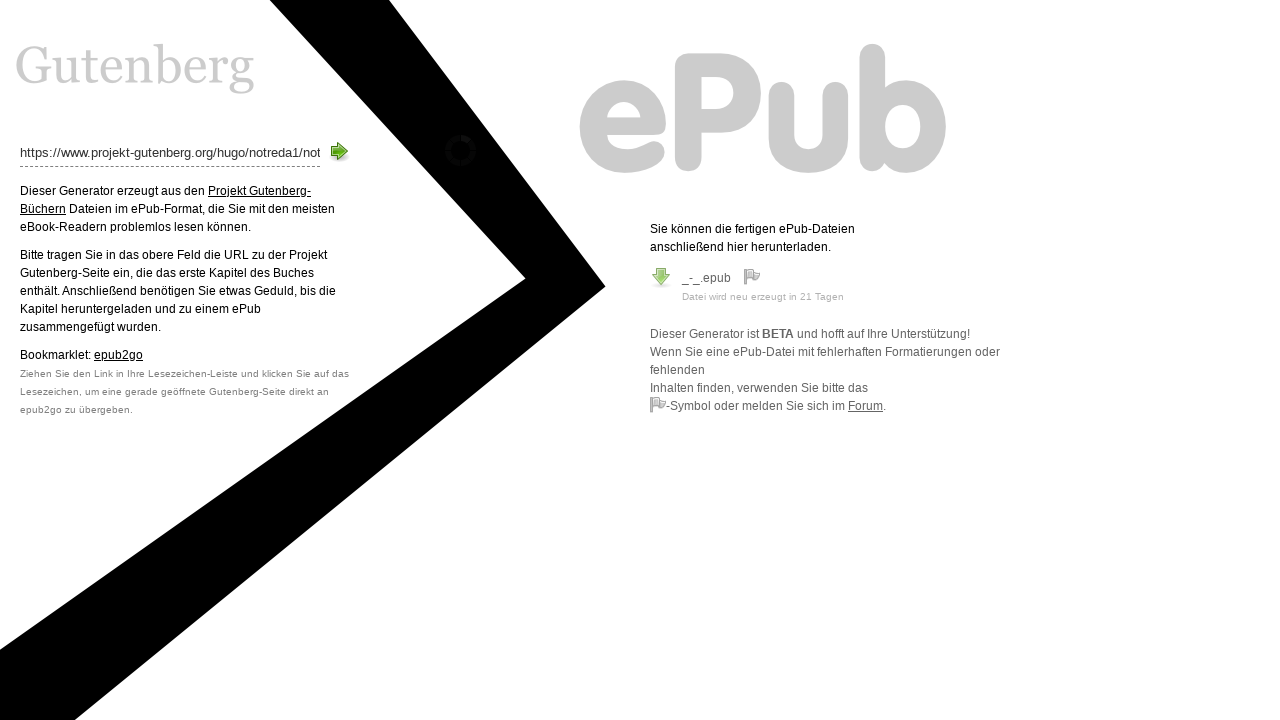

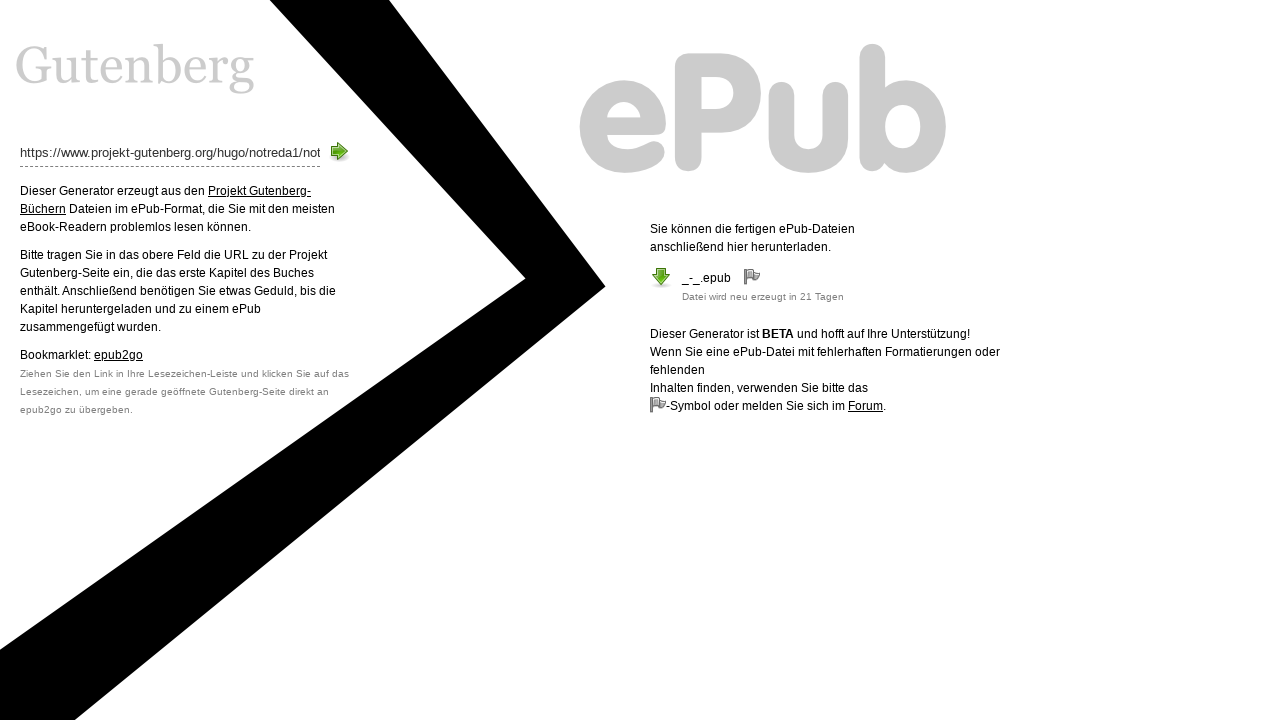